Tests handling of child windows by clicking a link that opens a new page, extracting text from the new page, and using it to fill a field on the original page

Starting URL: https://rahulshettyacademy.com/loginpagePractise/

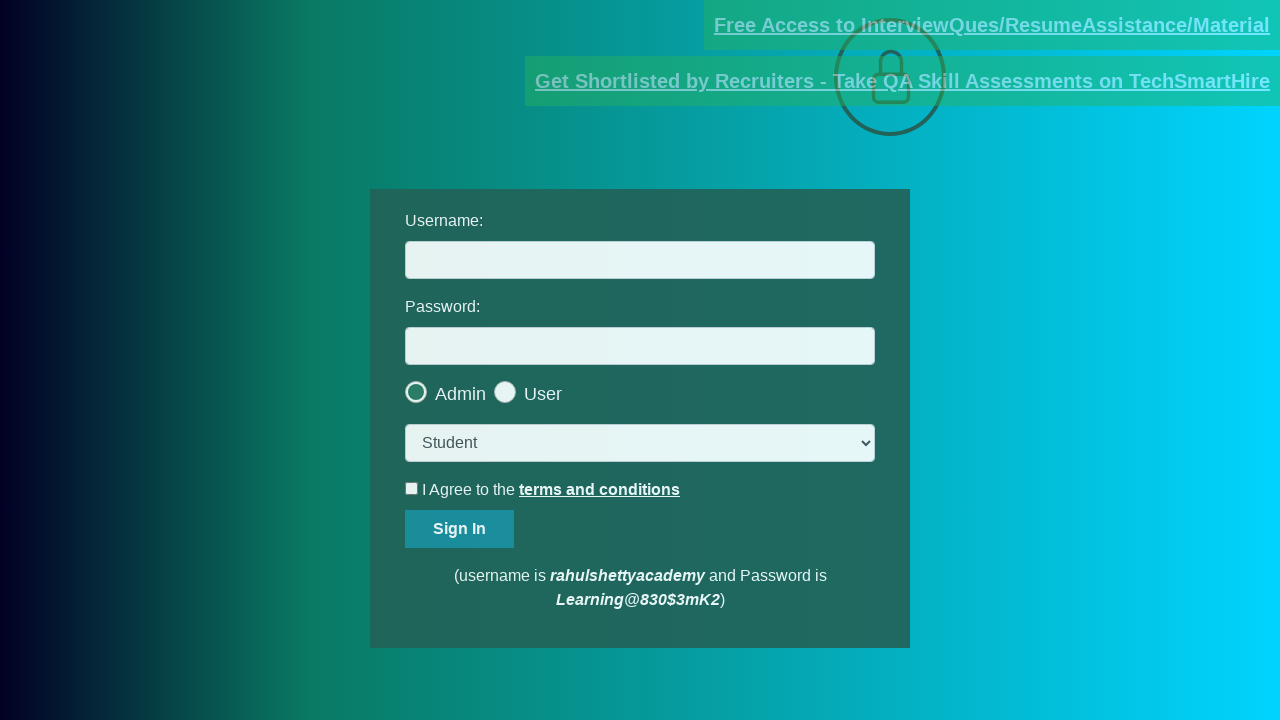

Clicked documents-request link to open child window at (992, 25) on a[href*='documents-request']
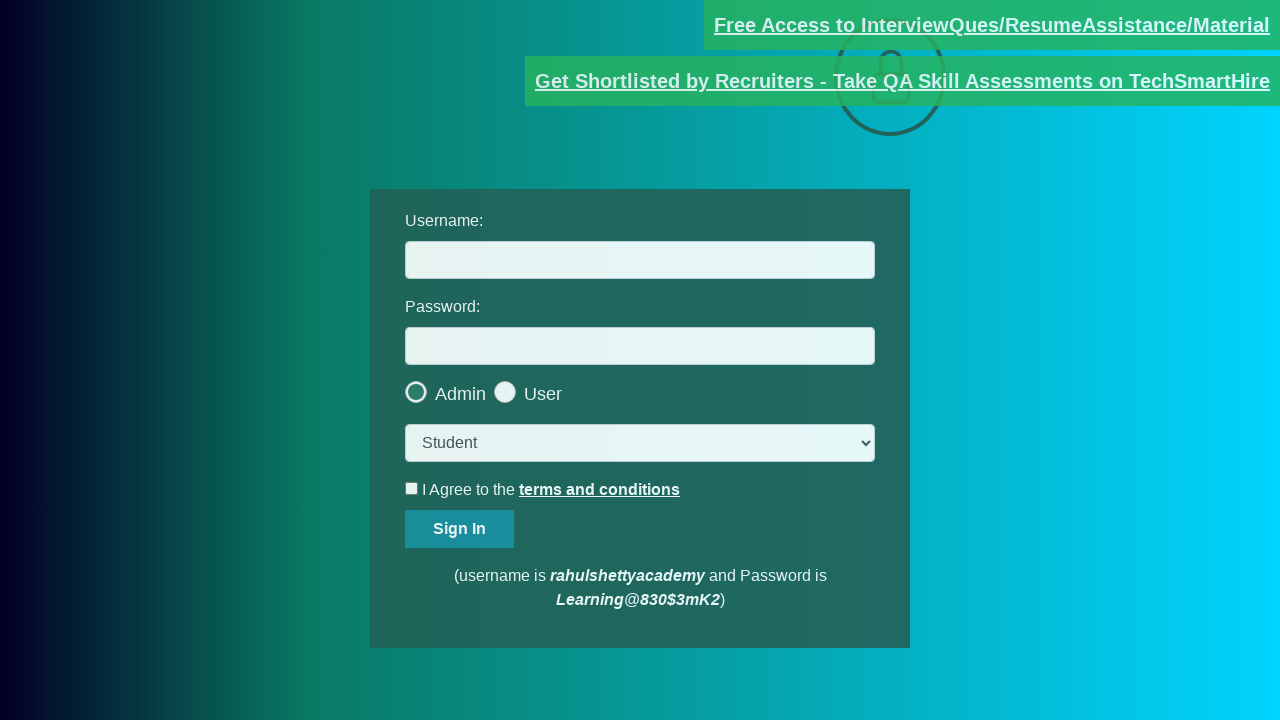

Child window opened and captured
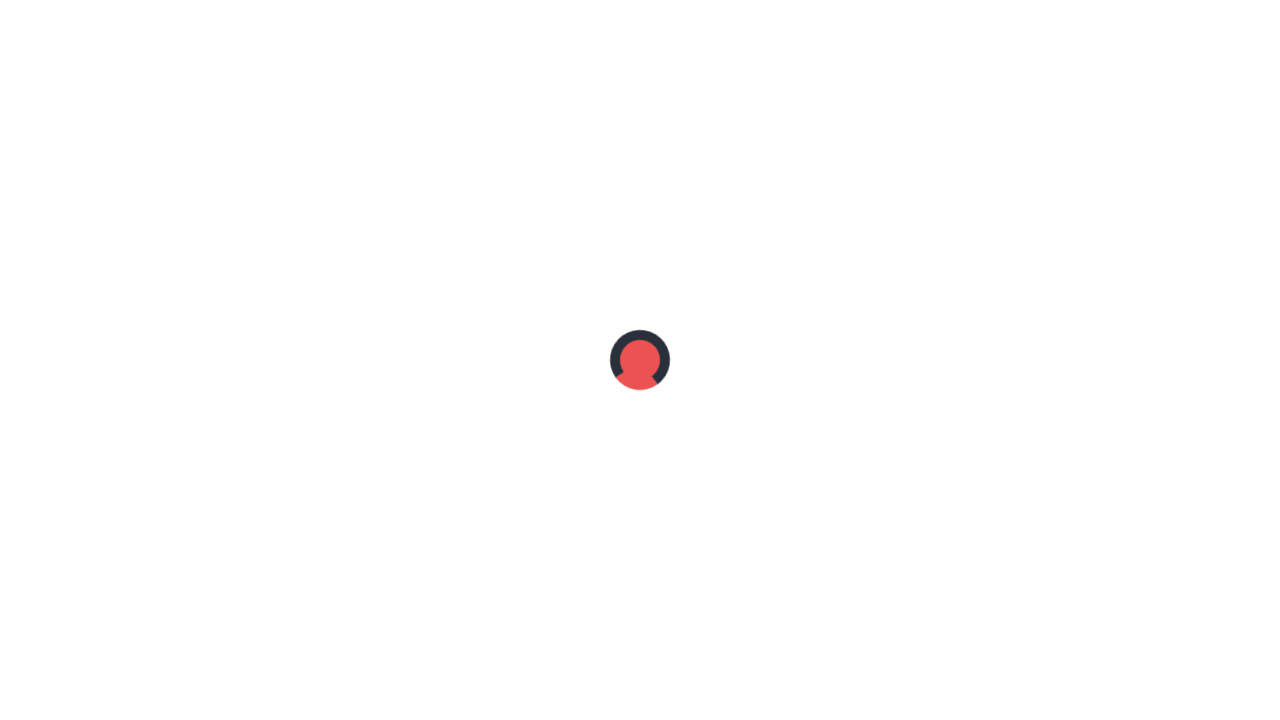

Child window page loaded completely
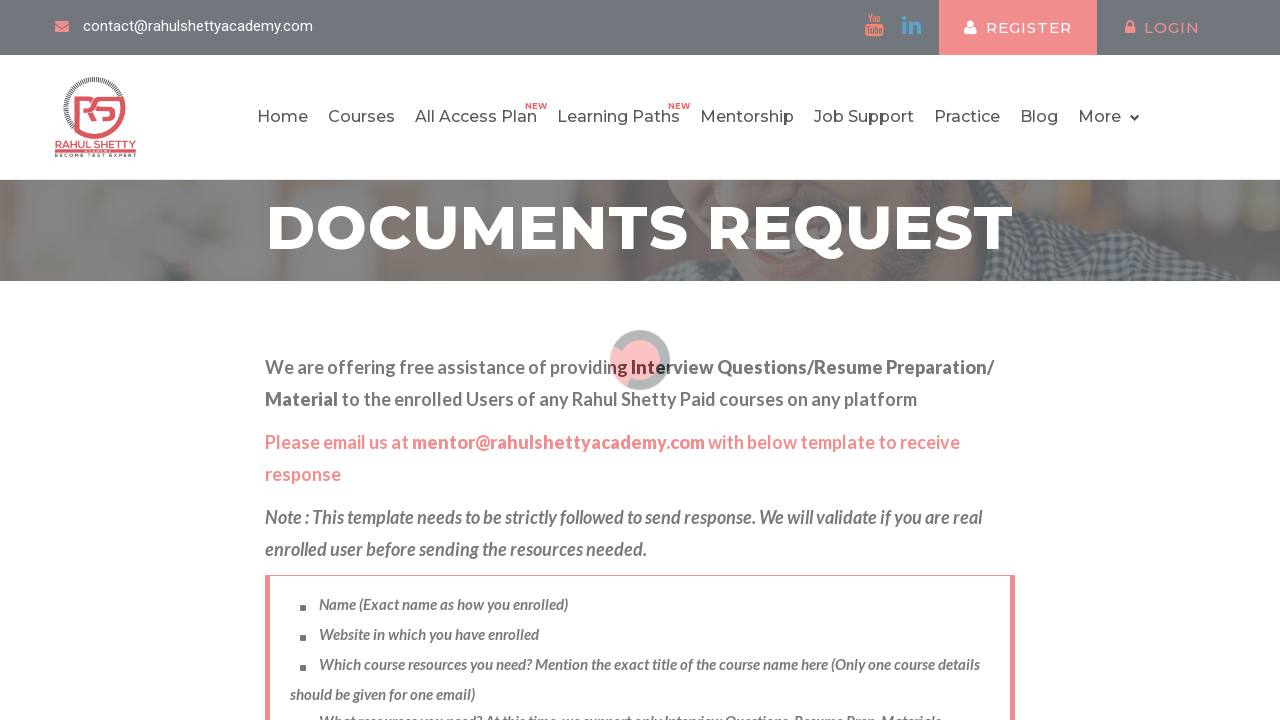

Extracted text from child window: 'Please email us at mentor@rahulshettyacademy.com with below template to receive response '
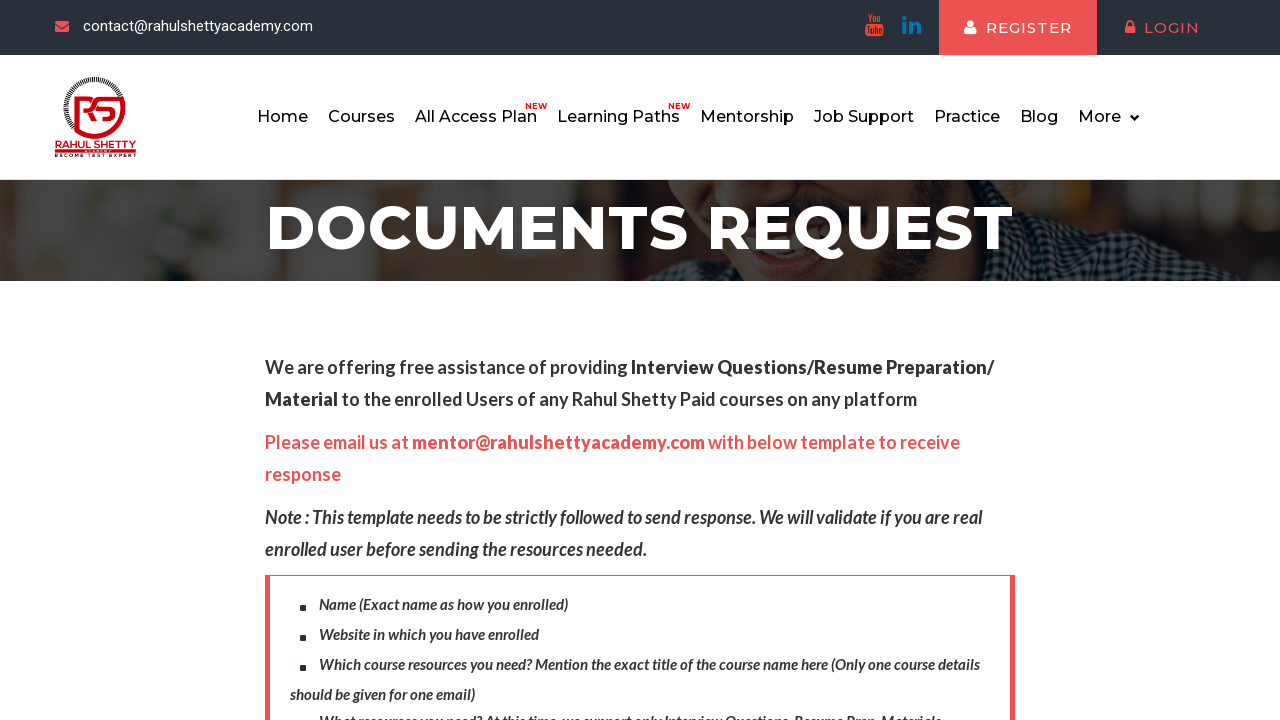

Parsed domain from text: 'rahulshettyacademy.com'
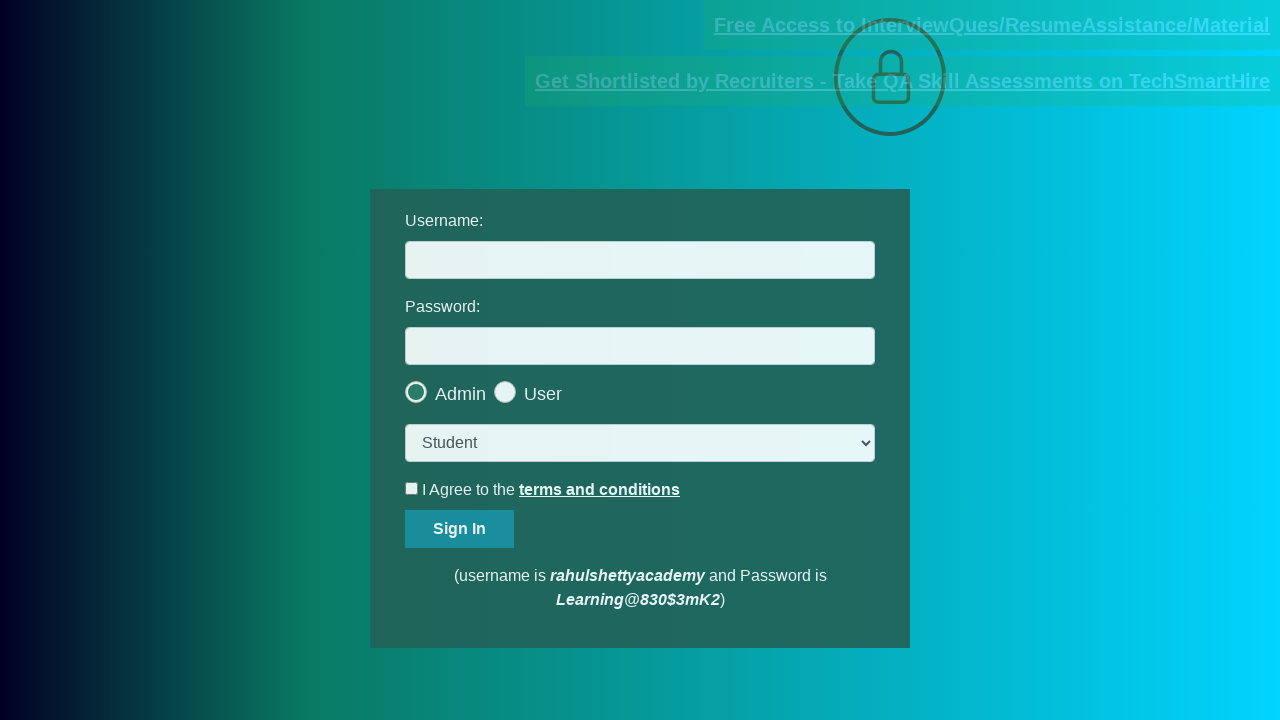

Filled username field with extracted domain: 'rahulshettyacademy.com' on #username
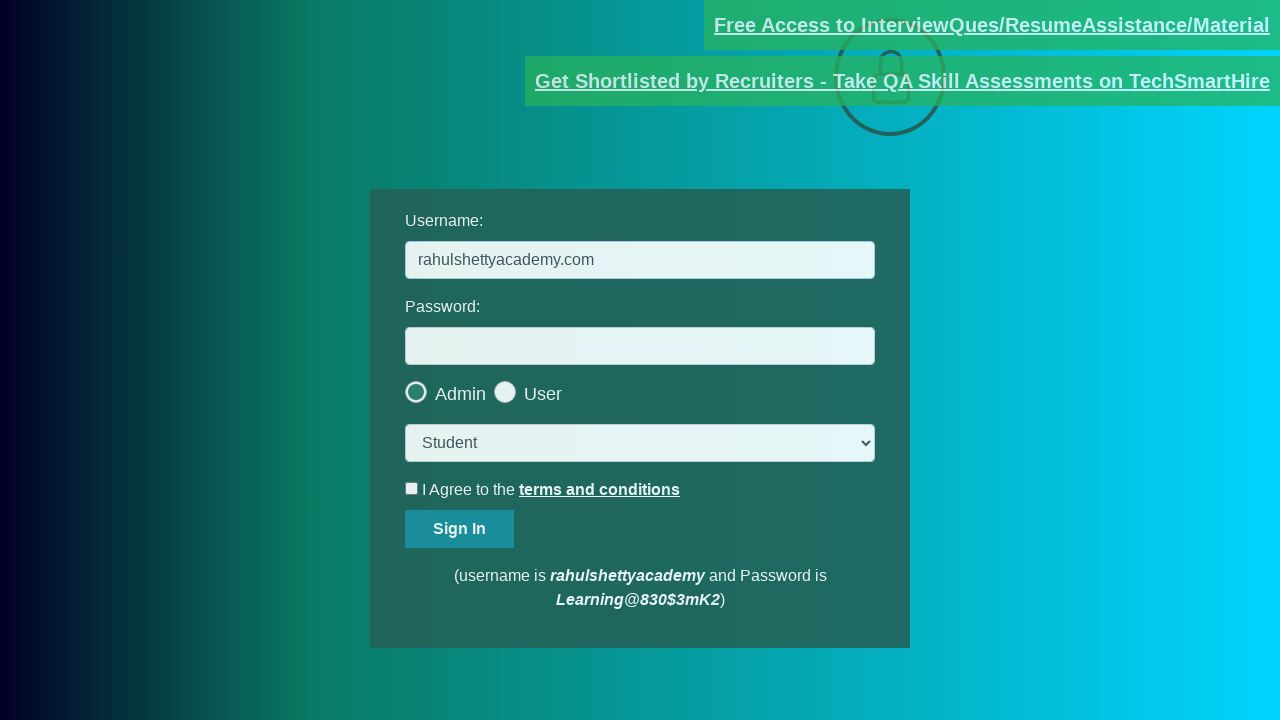

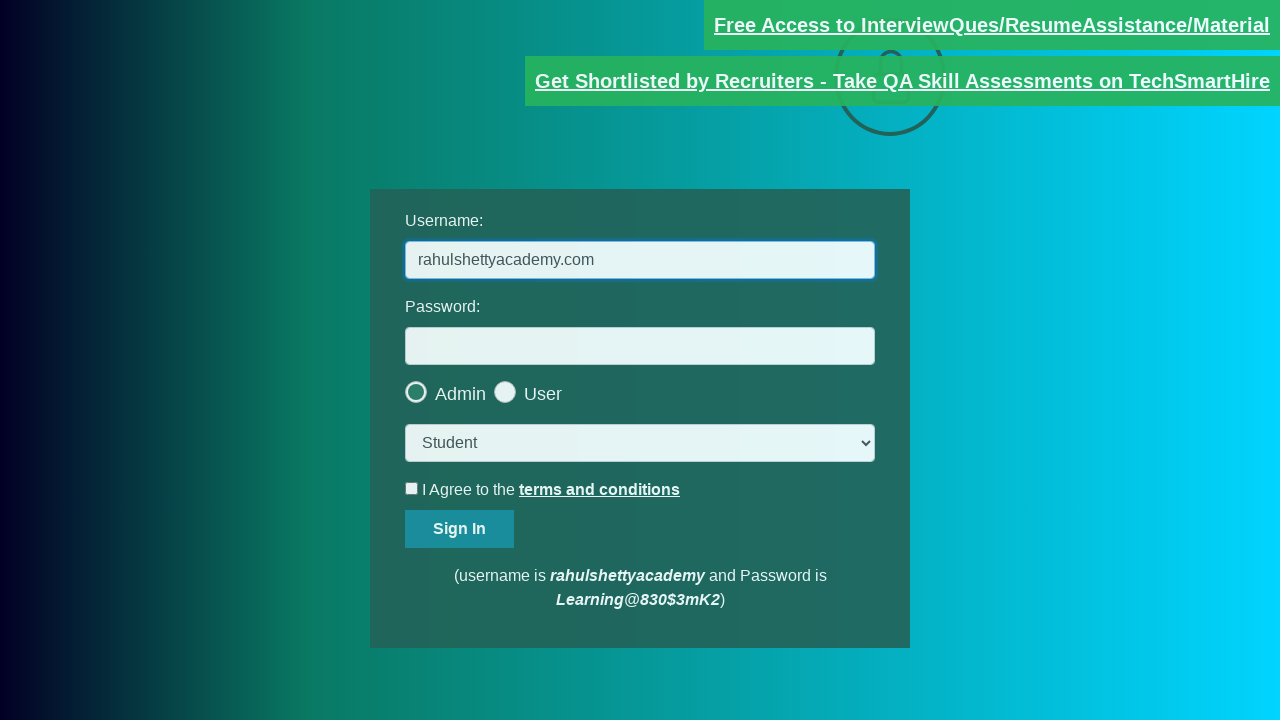